Tests confirmation alert handling by clicking a button to trigger a confirm dialog and accepting it

Starting URL: https://demoqa.com/alerts

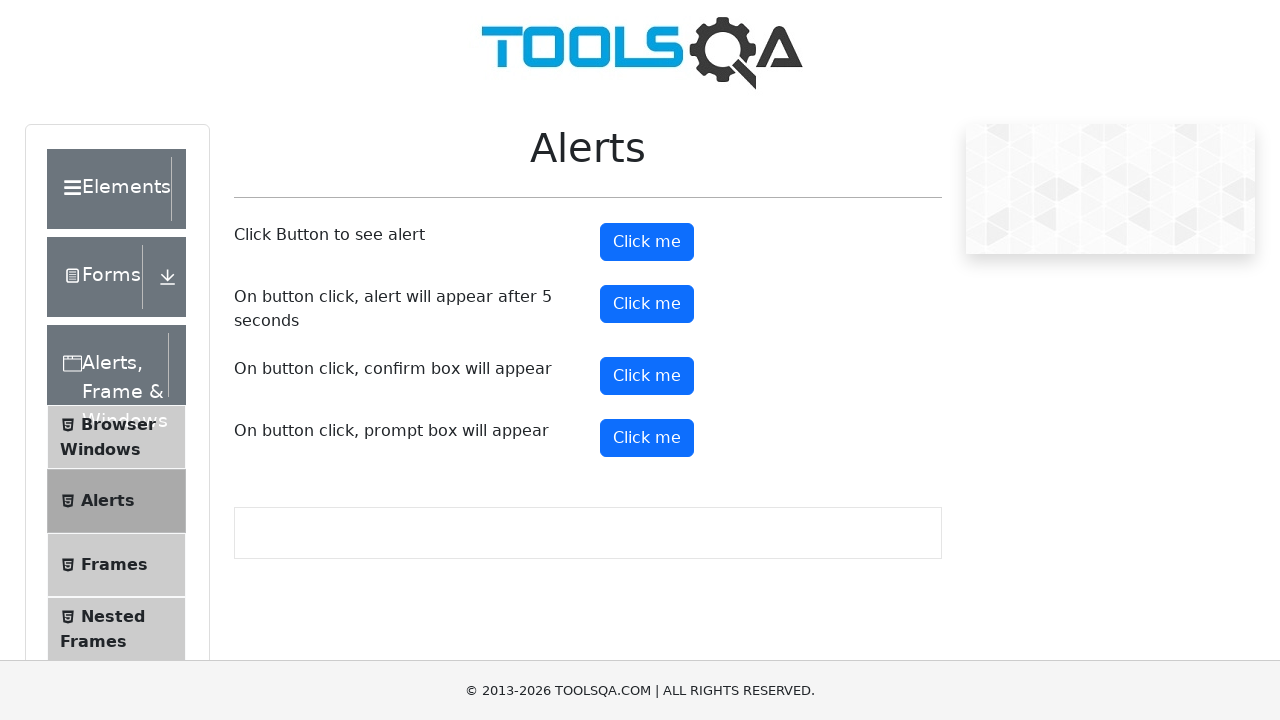

Clicked confirmation alert button to trigger dialog at (647, 376) on button#confirmButton
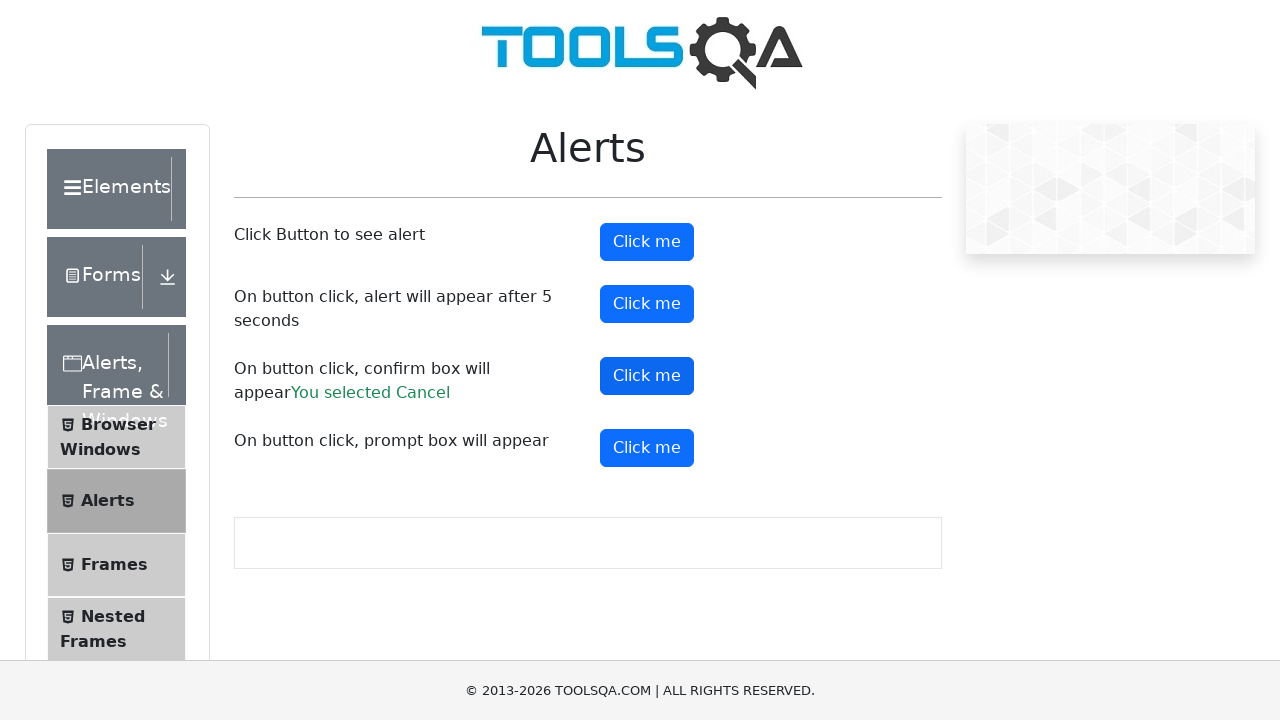

Set up dialog handler to accept confirmation alert
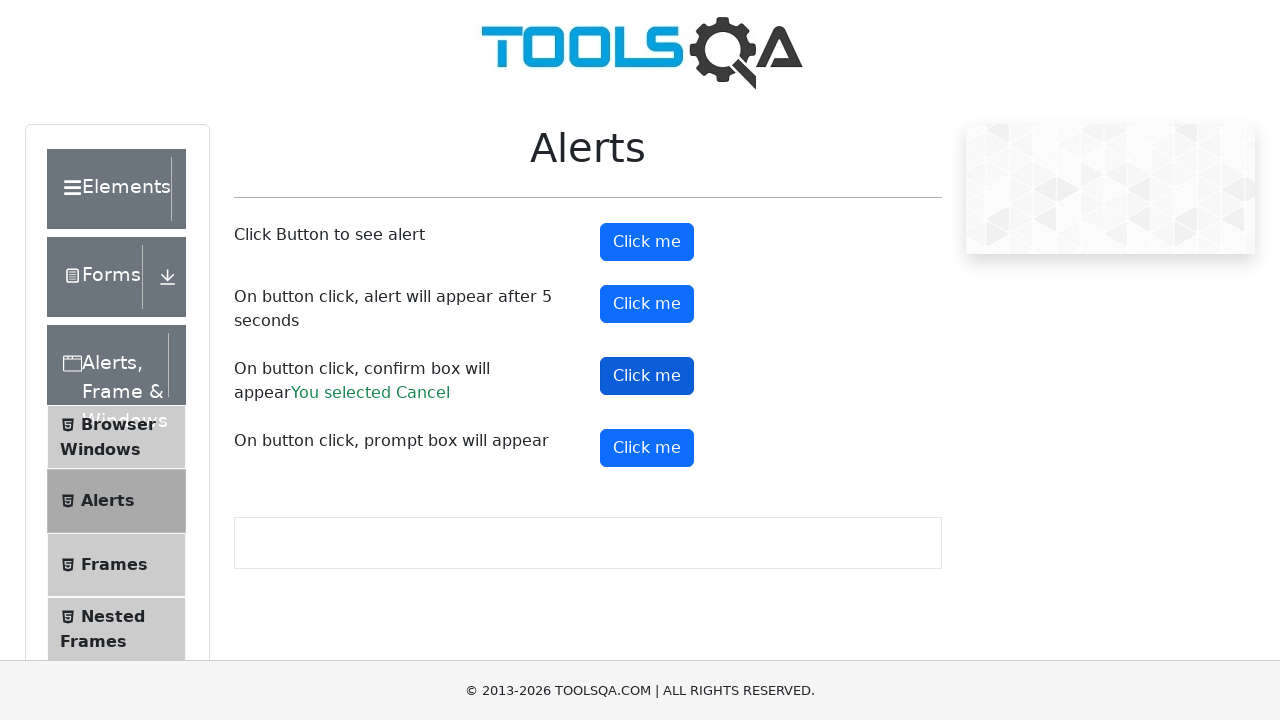

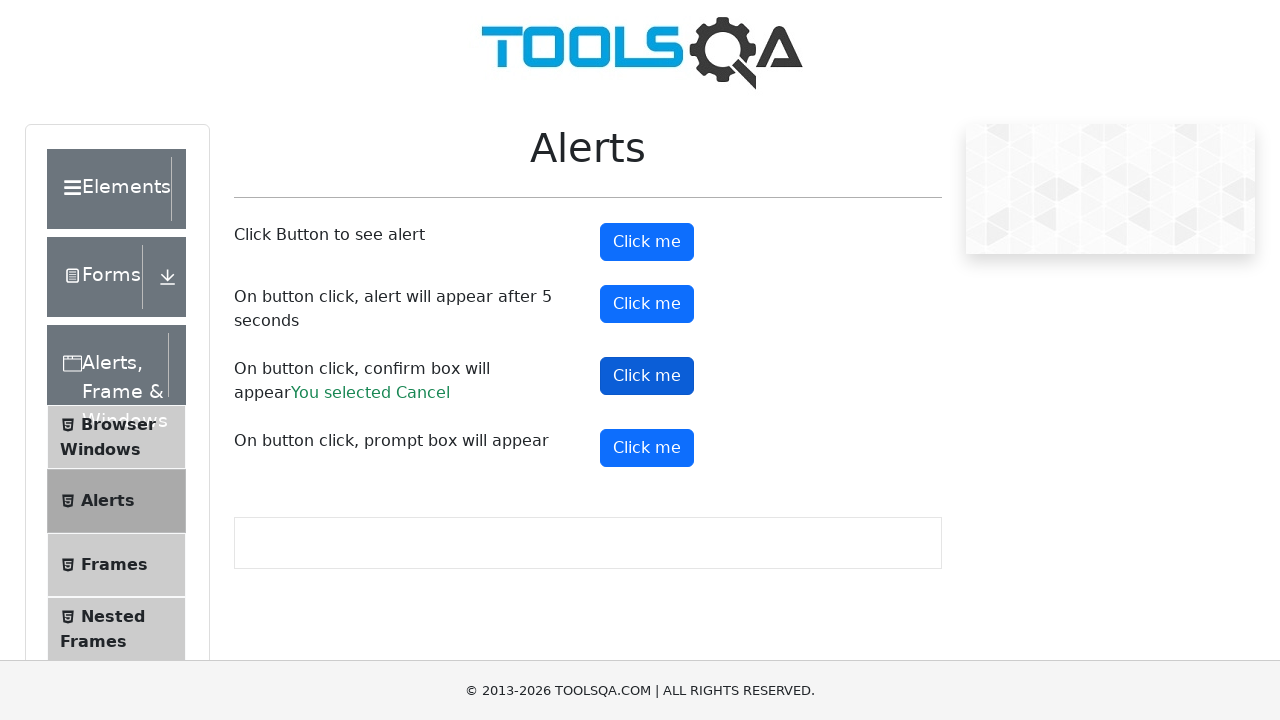